Tests API mocking by intercepting a fruit API call, returning a mock response with Strawberry, and verifying the page displays the mocked fruit data correctly.

Starting URL: https://debs-obrien.github.io/playwright-api-mocking/

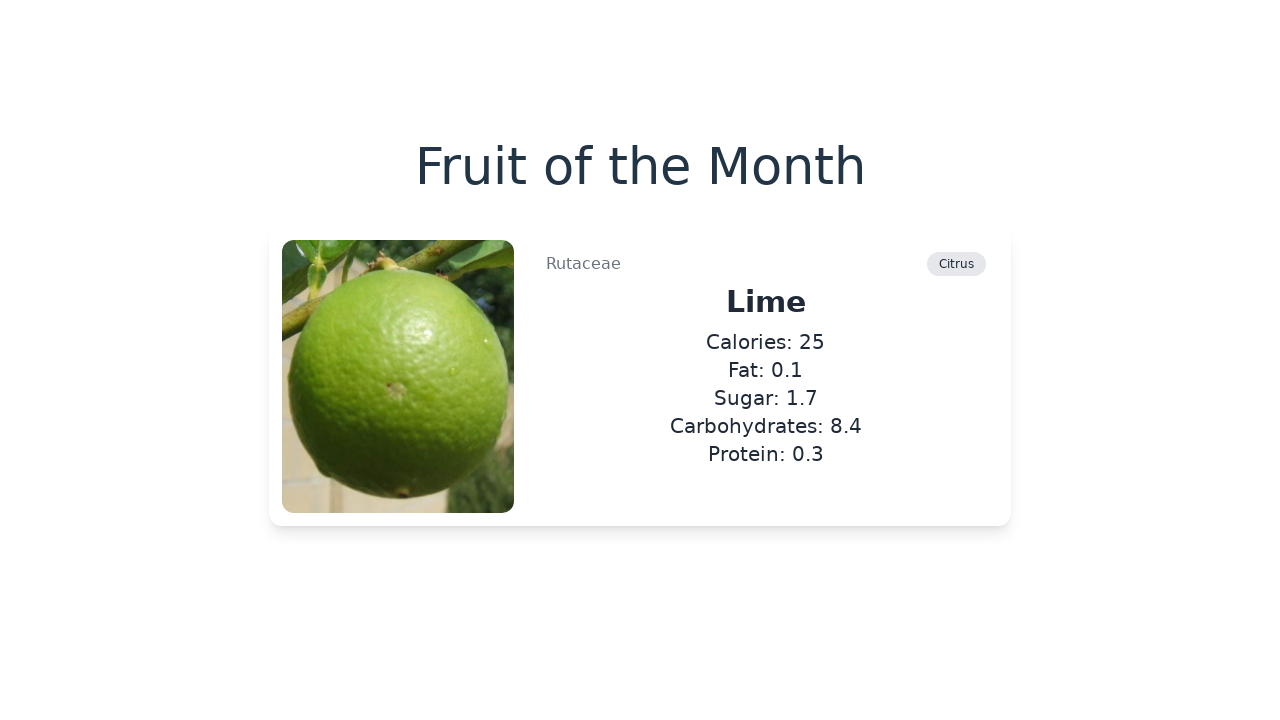

Set up route interception to mock fruit API endpoint with Strawberry data
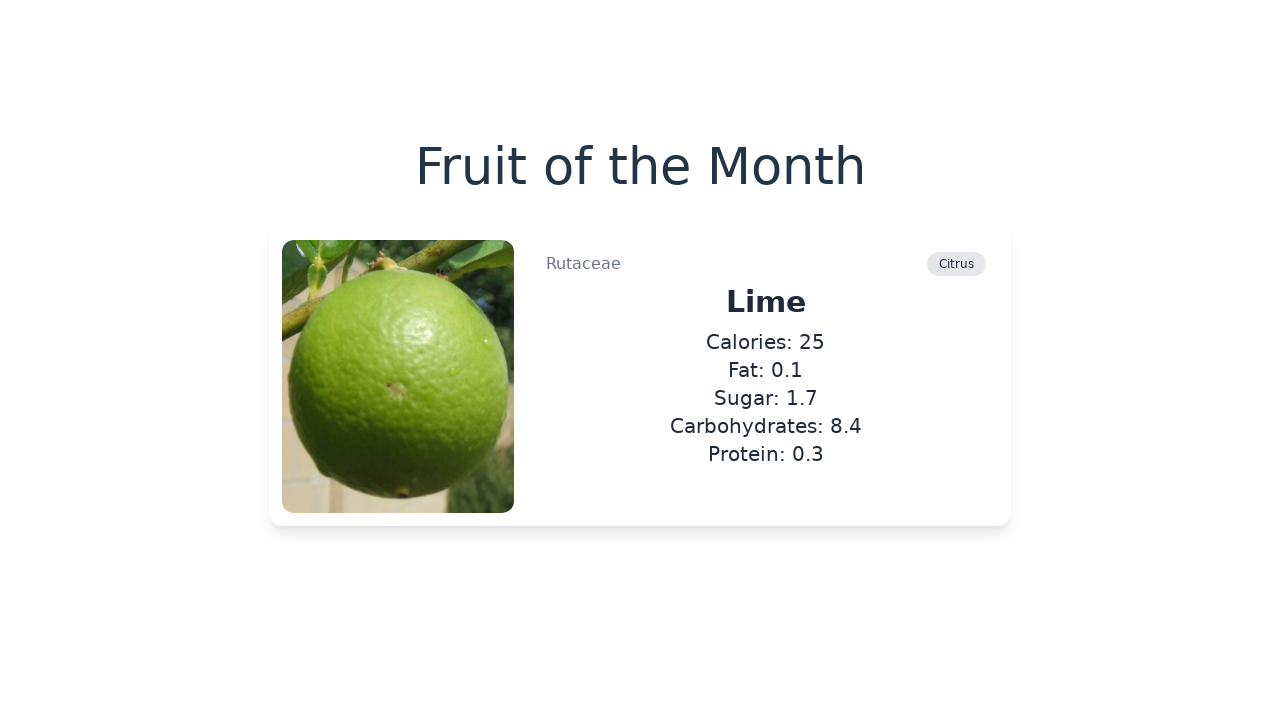

Reloaded page to trigger mocked API call
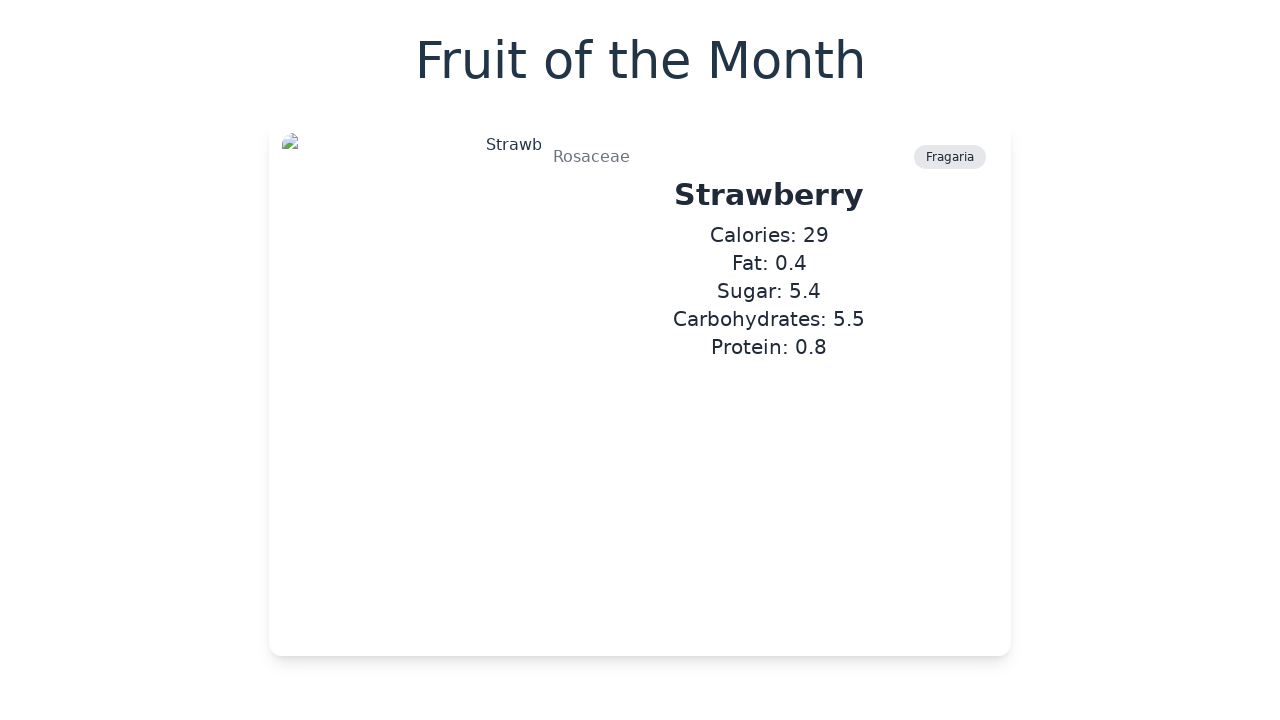

Strawberry heading appeared on page
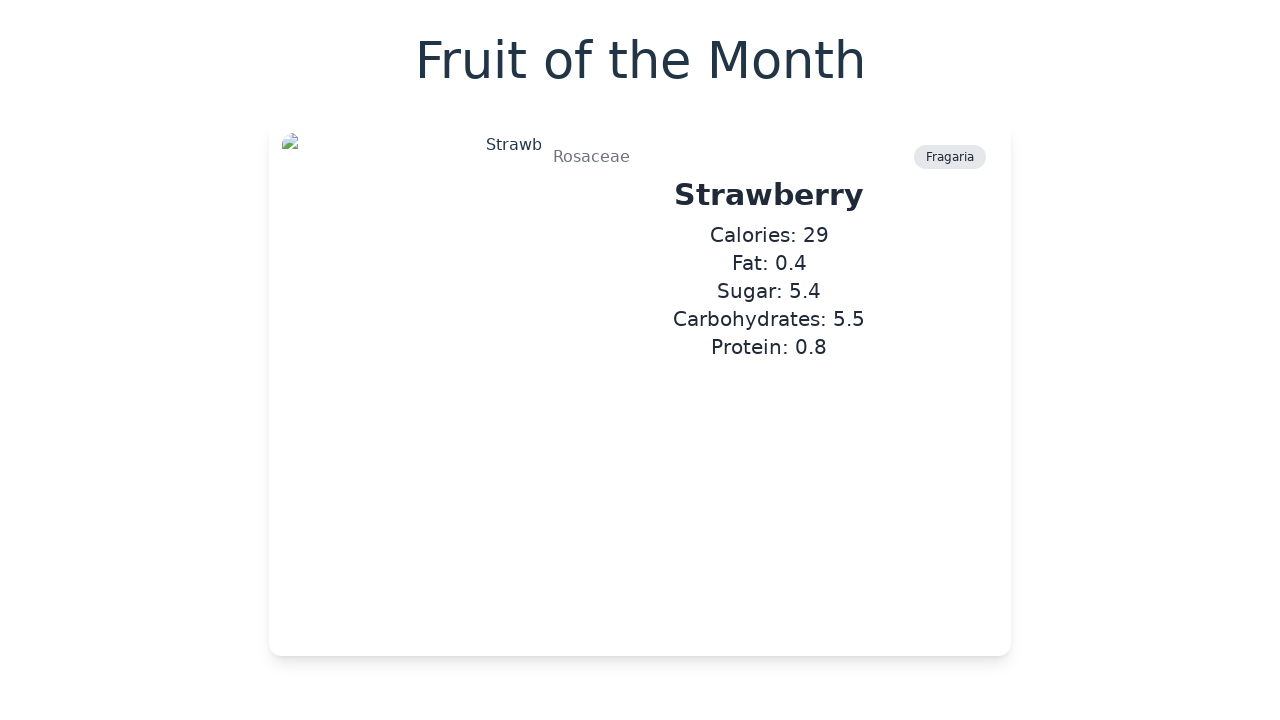

Strawberry image appeared on page, confirming mock API response was rendered correctly
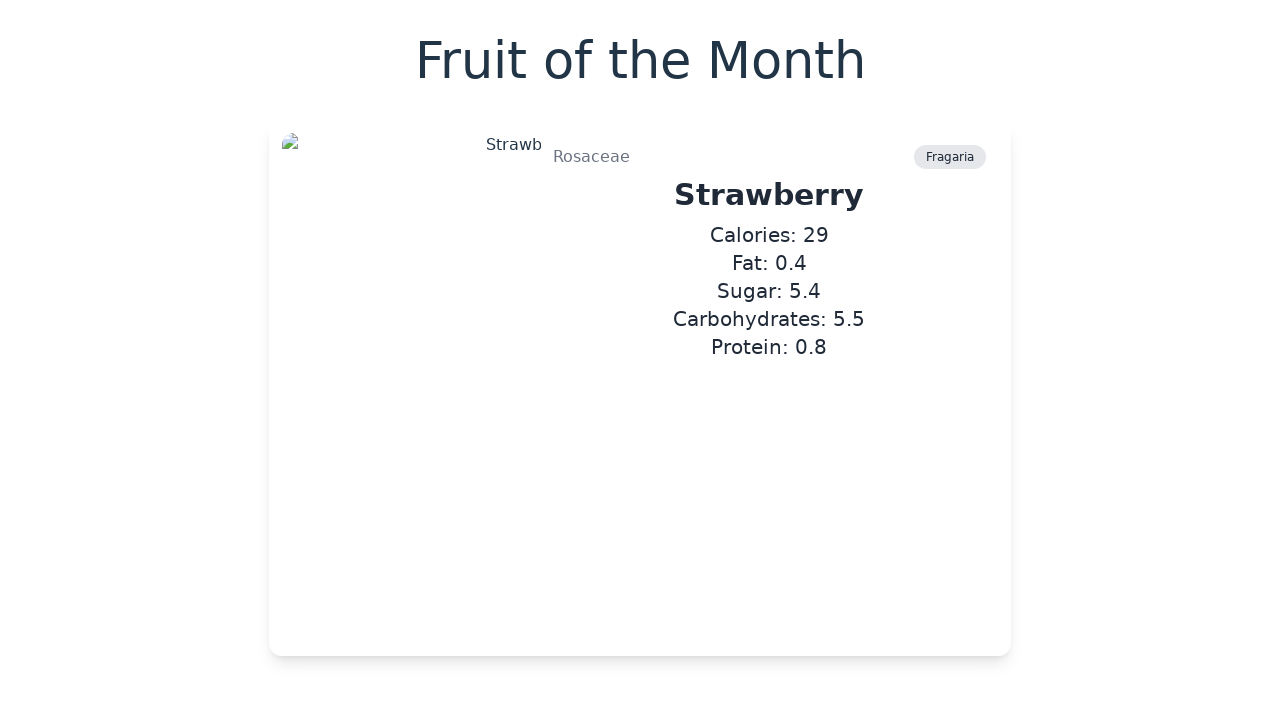

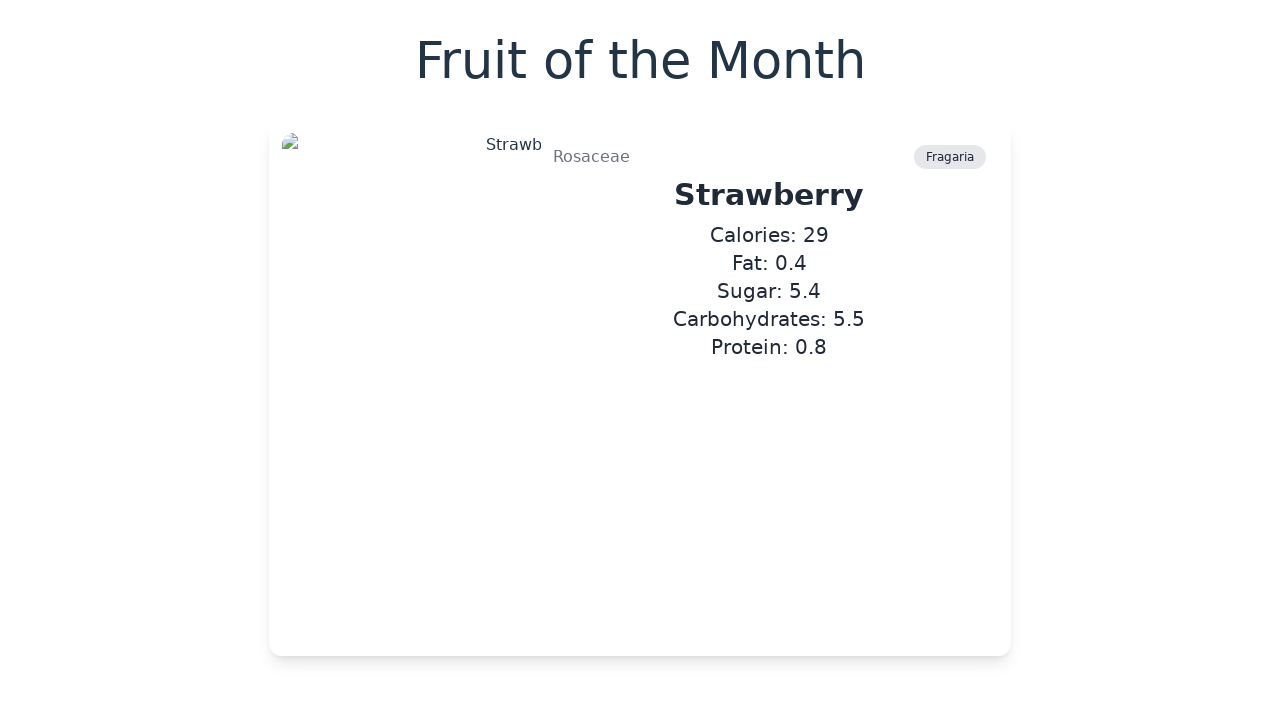